Tests a dynamic pricing page by waiting for a specific price, clicking a button, and solving a mathematical problem

Starting URL: http://suninjuly.github.io/explicit_wait2.html

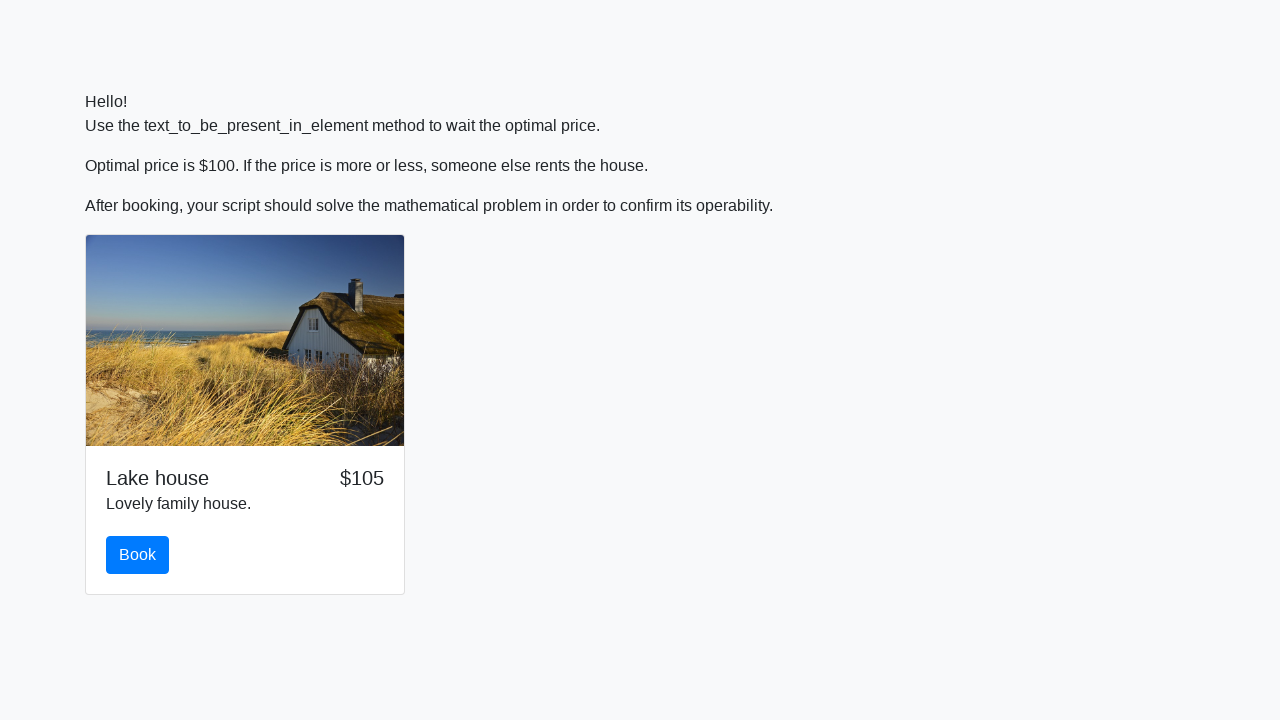

Waited for price to reach $100
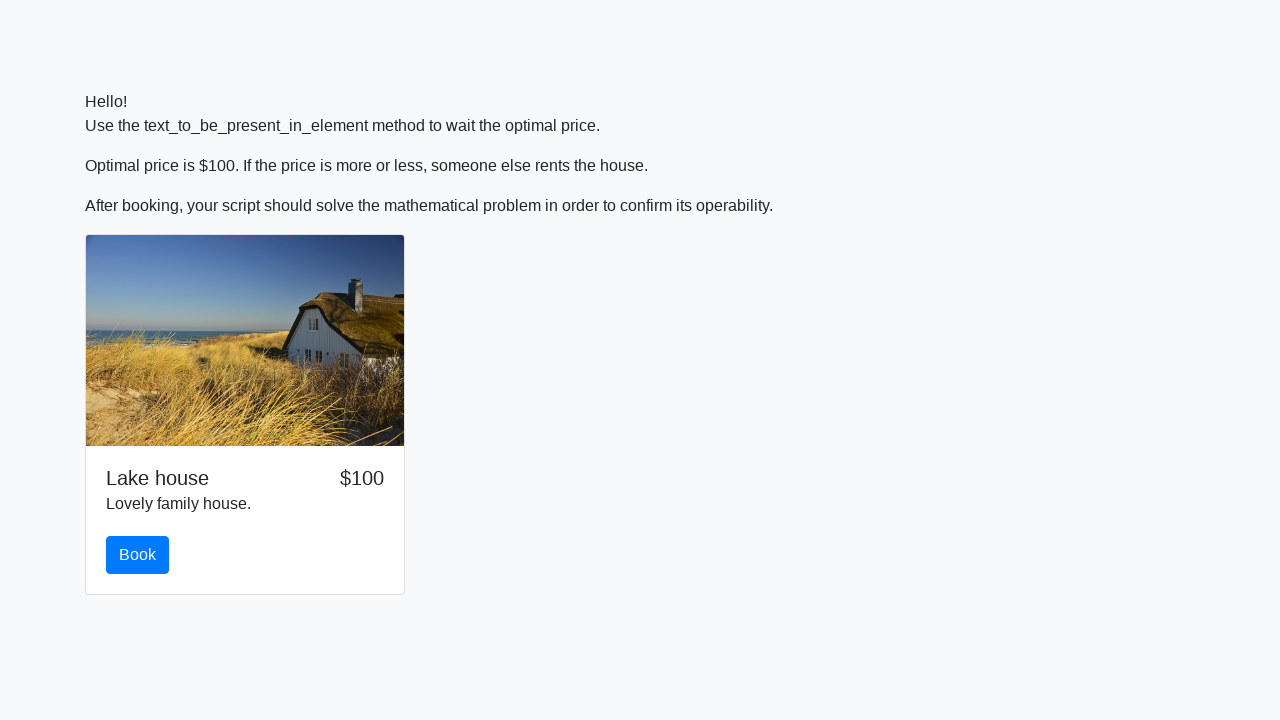

Clicked the first button at (138, 555) on button
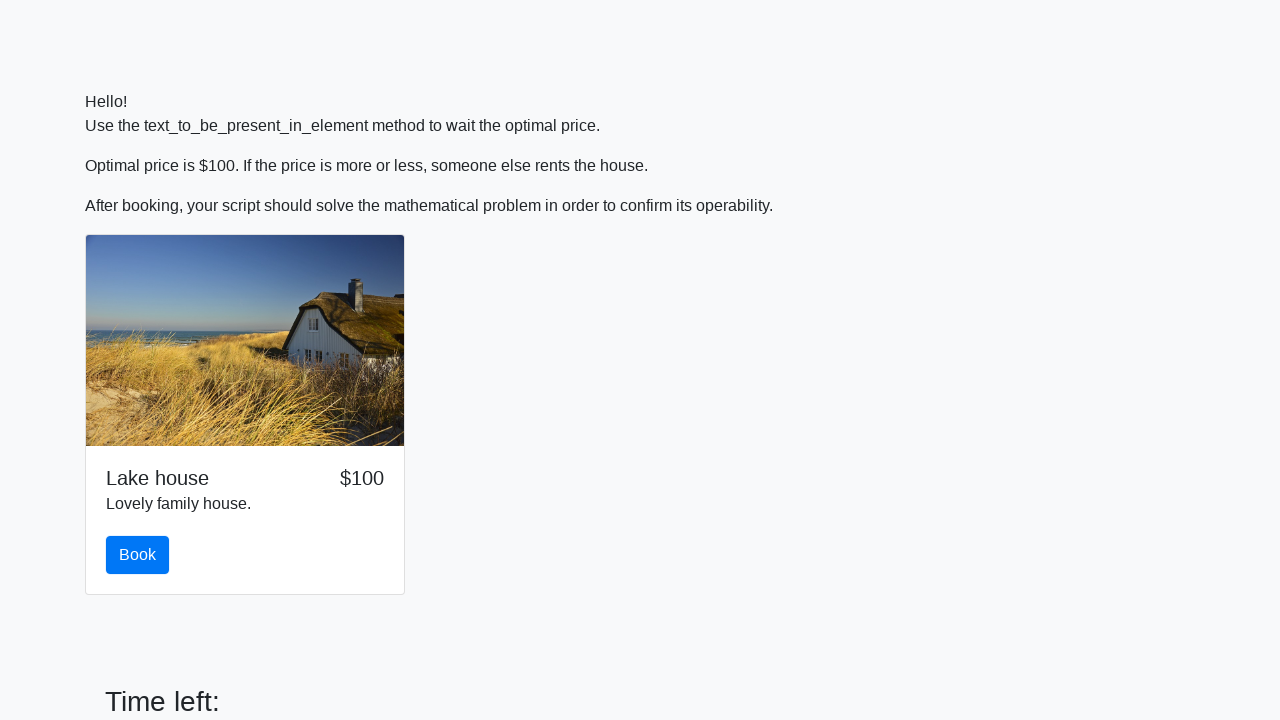

Retrieved input value: 165
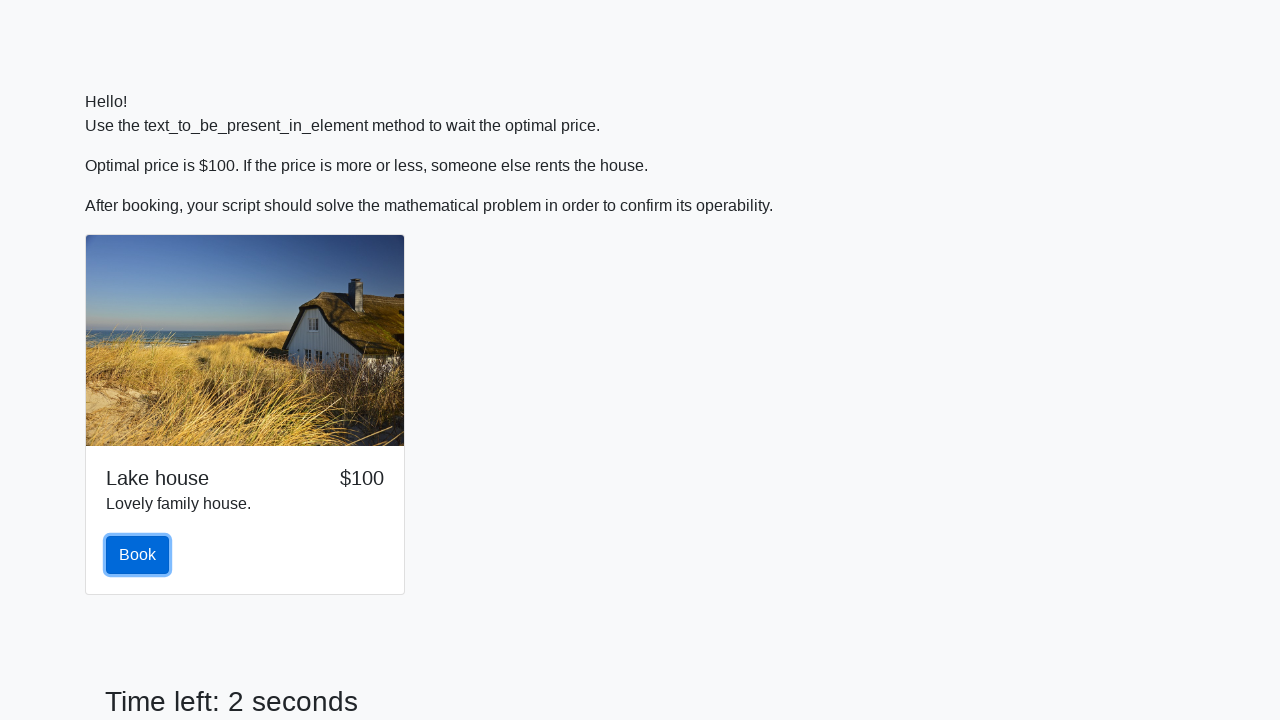

Calculated answer value: 2.482701499680567
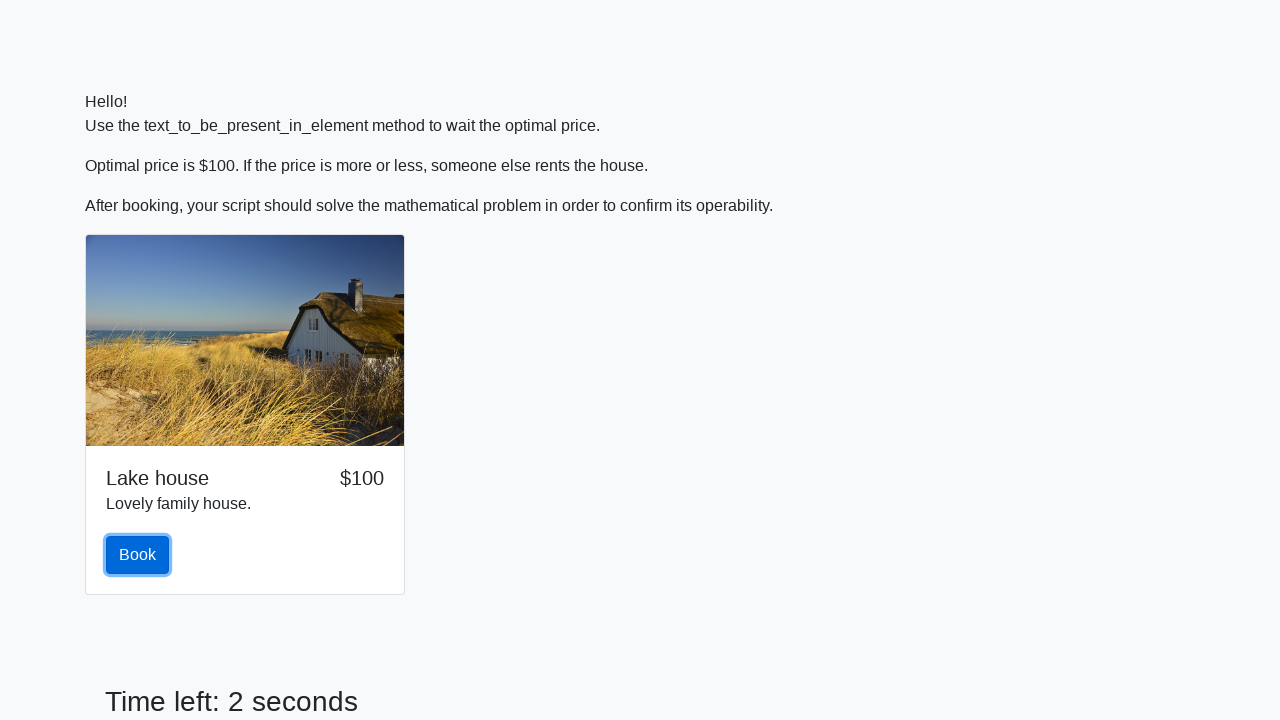

Filled in the answer field with calculated value on #answer
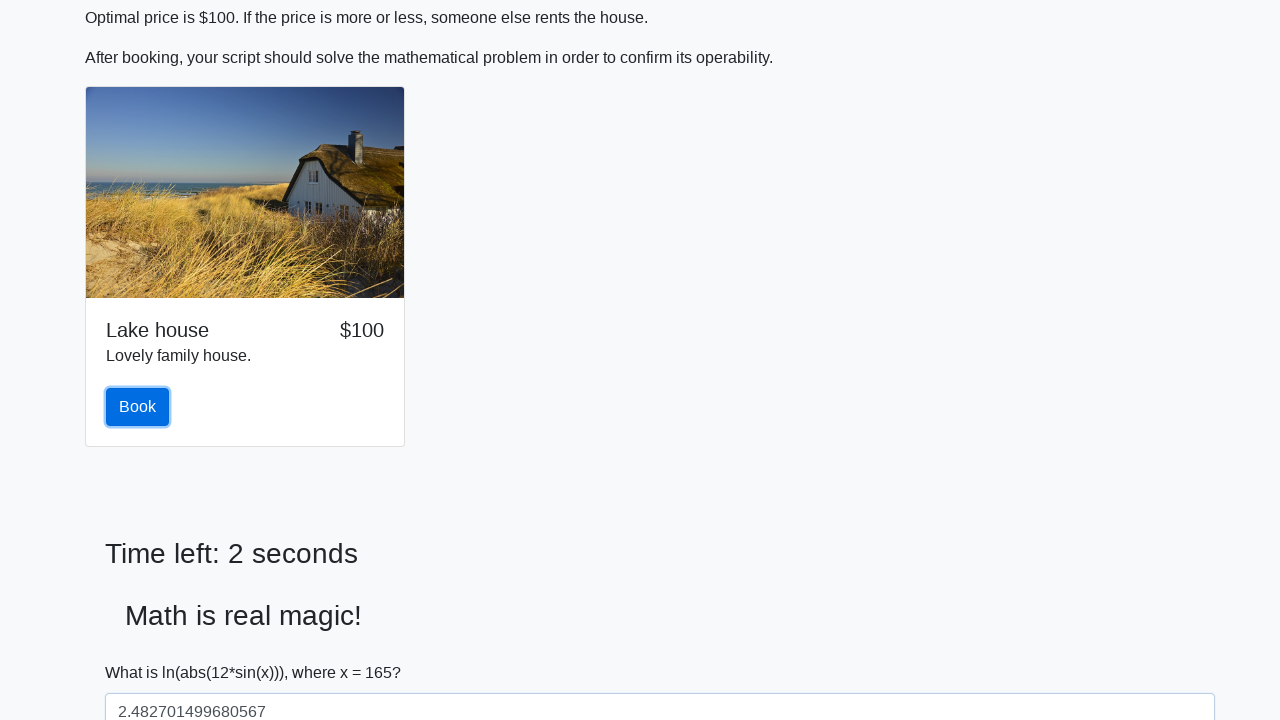

Clicked the solve button to submit the answer at (143, 651) on #solve
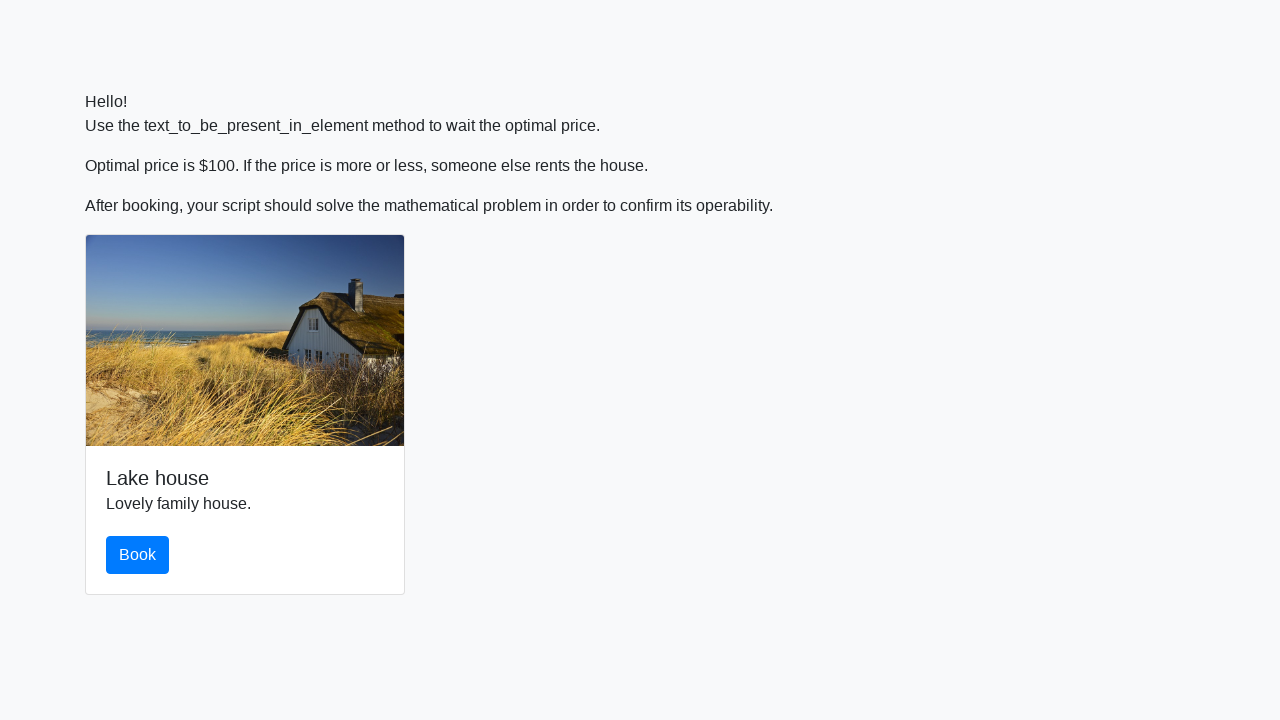

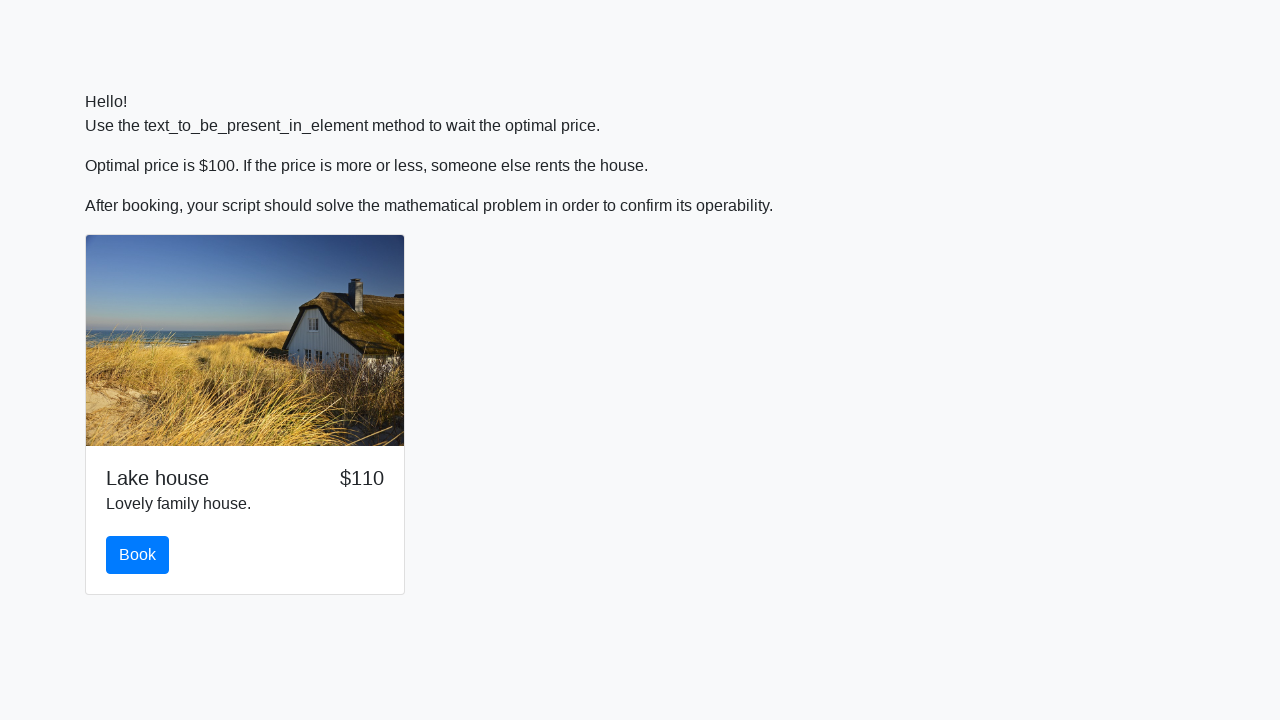